Tests dynamic control elements by clicking remove button to make an element disappear, verifying the "It's gone!" message, then clicking add button and verifying the "It's back!" message

Starting URL: https://the-internet.herokuapp.com/dynamic_controls

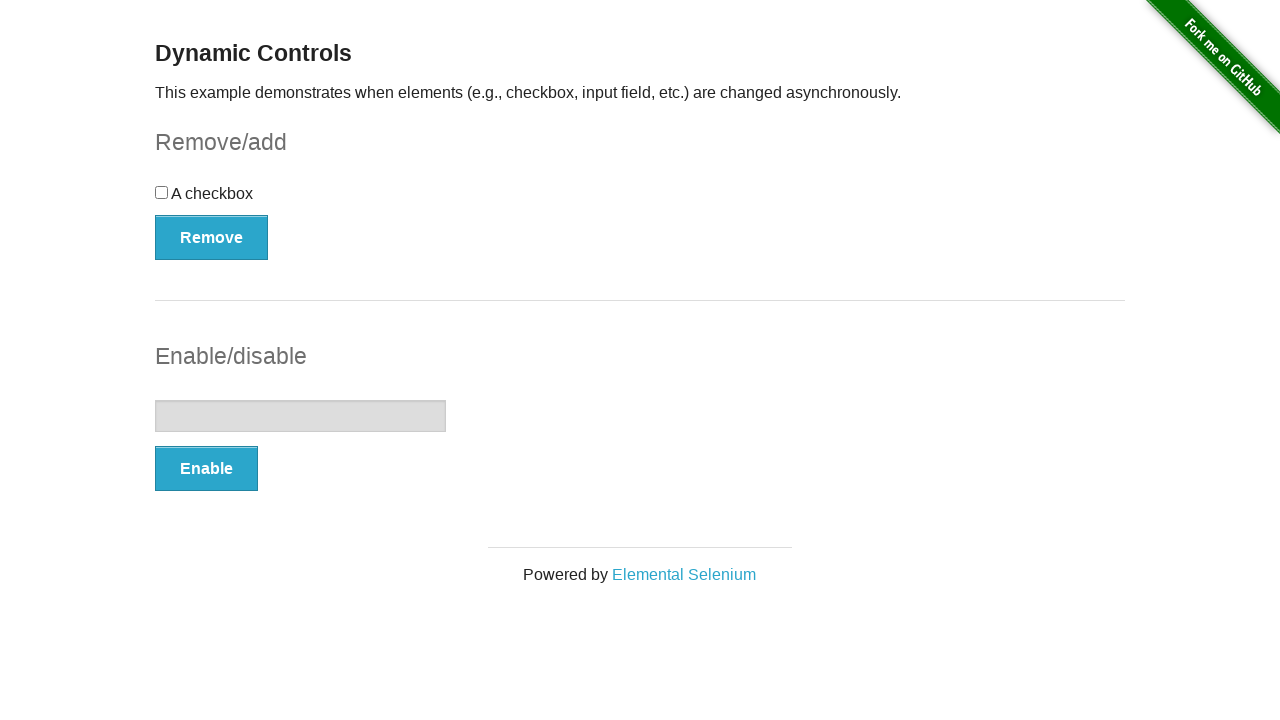

Clicked remove button to make element disappear at (212, 237) on xpath=//button[@type='button'][1]
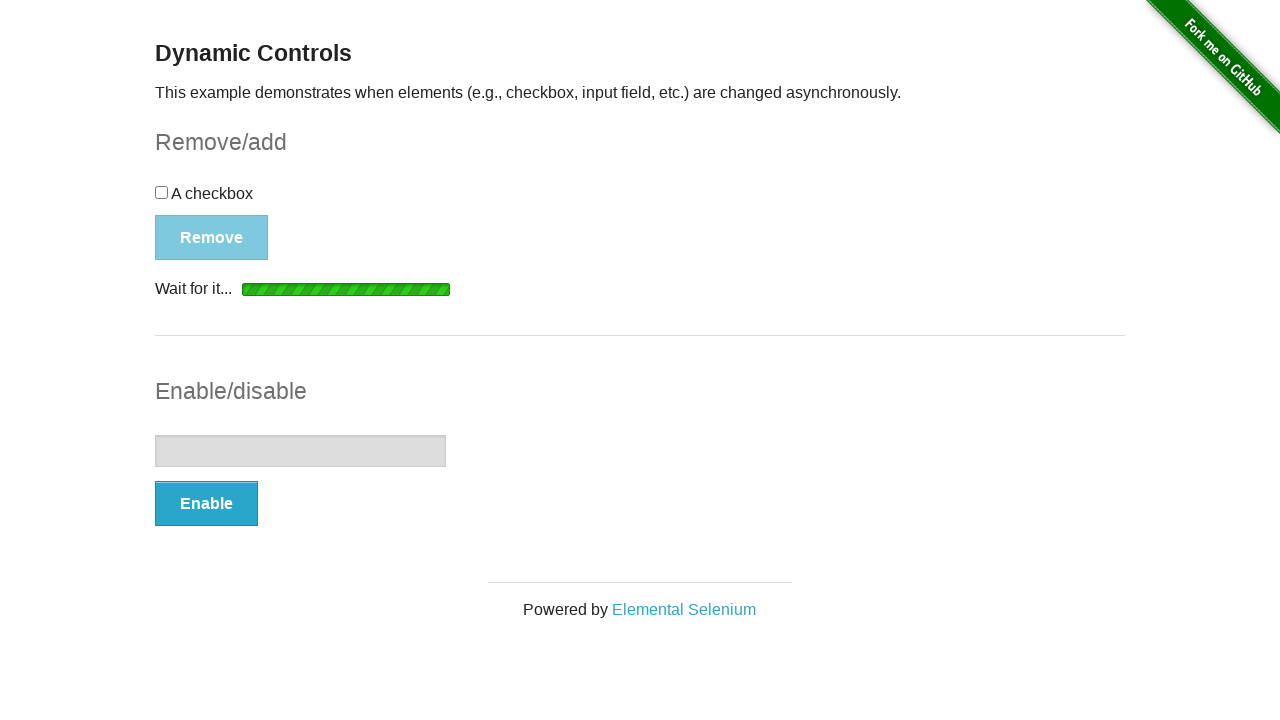

Waited for 'It's gone!' message to appear
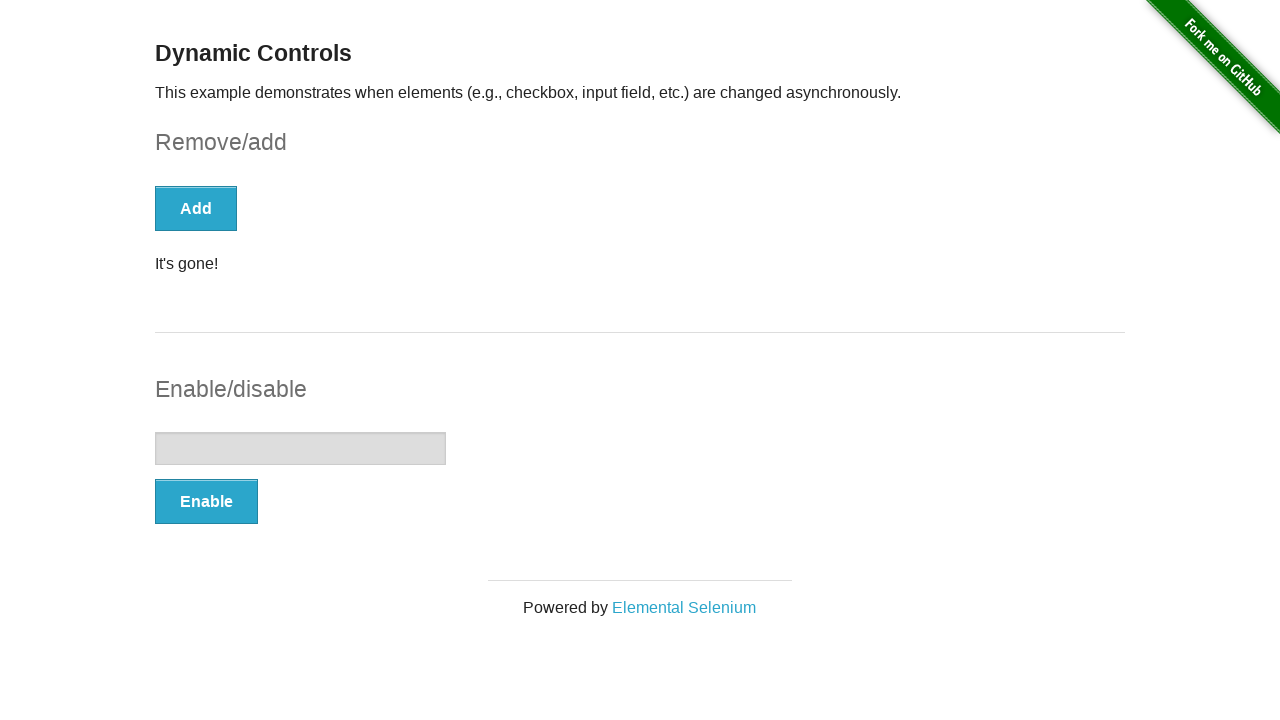

Retrieved text content of message element
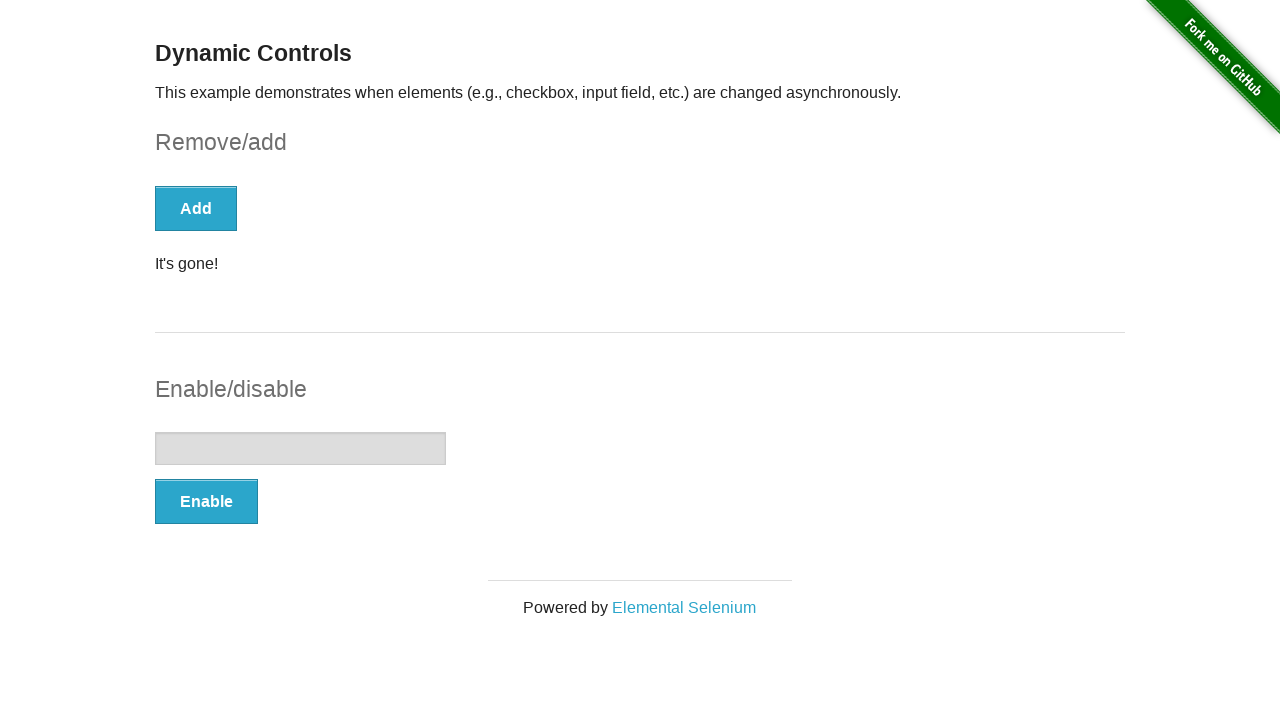

Verified message shows 'It's gone!'
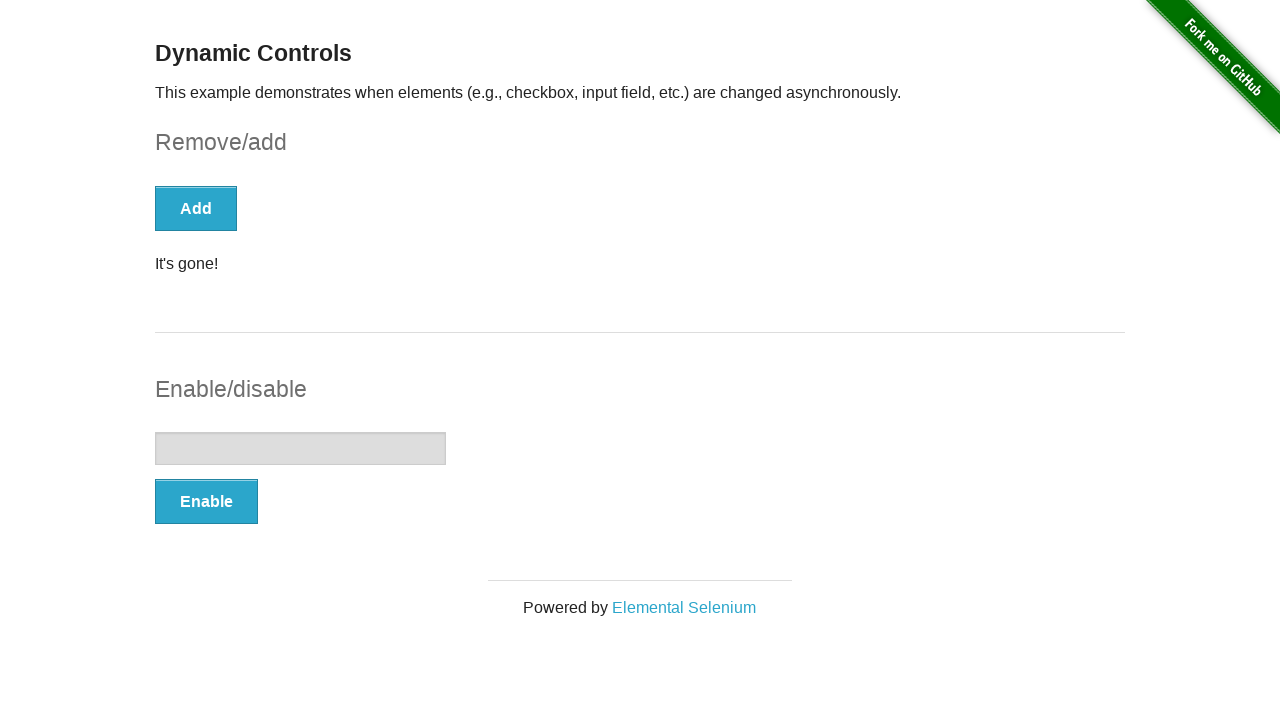

Clicked add button to restore element at (196, 208) on xpath=//button[@type='button'][1]
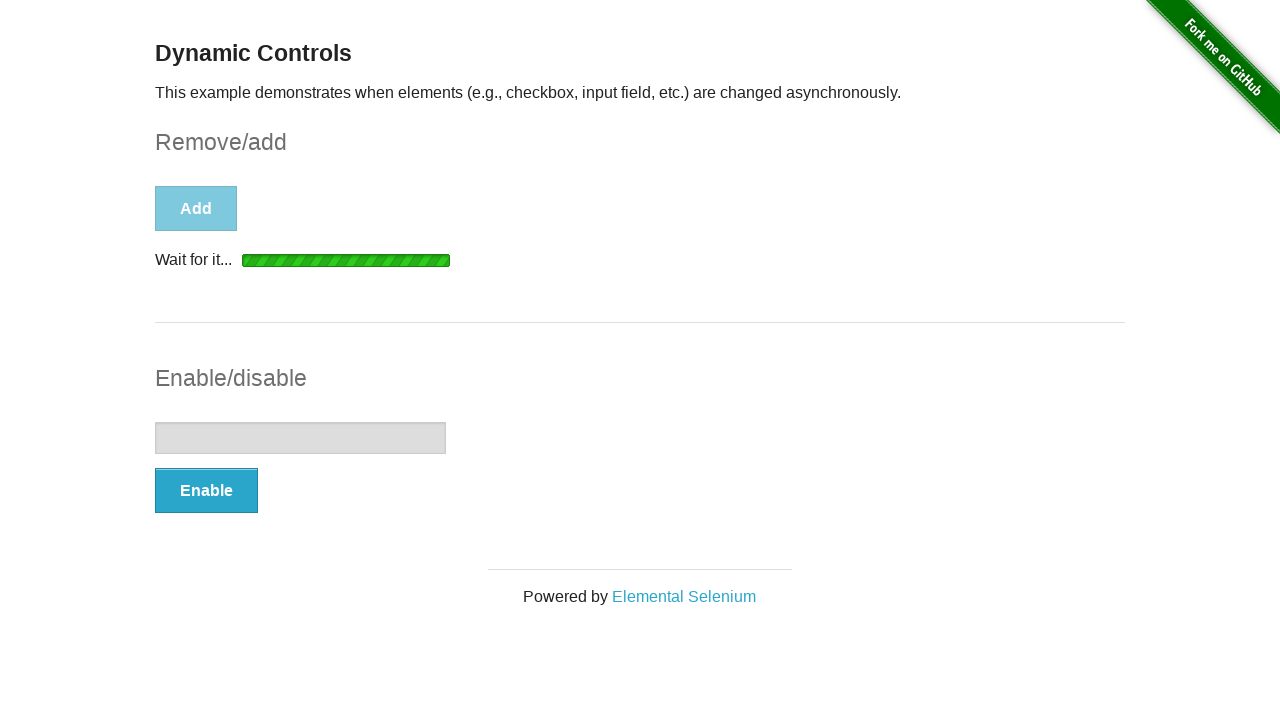

Waited for 'It's back!' message to appear
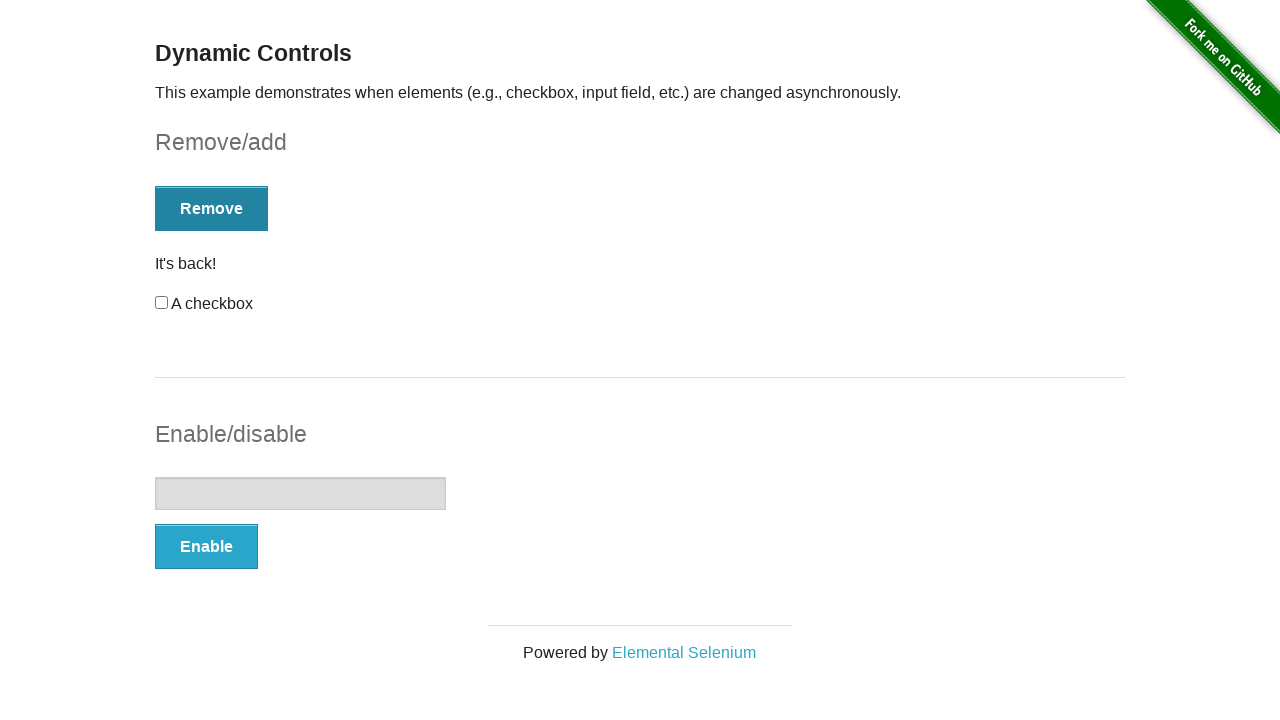

Retrieved text content of message element
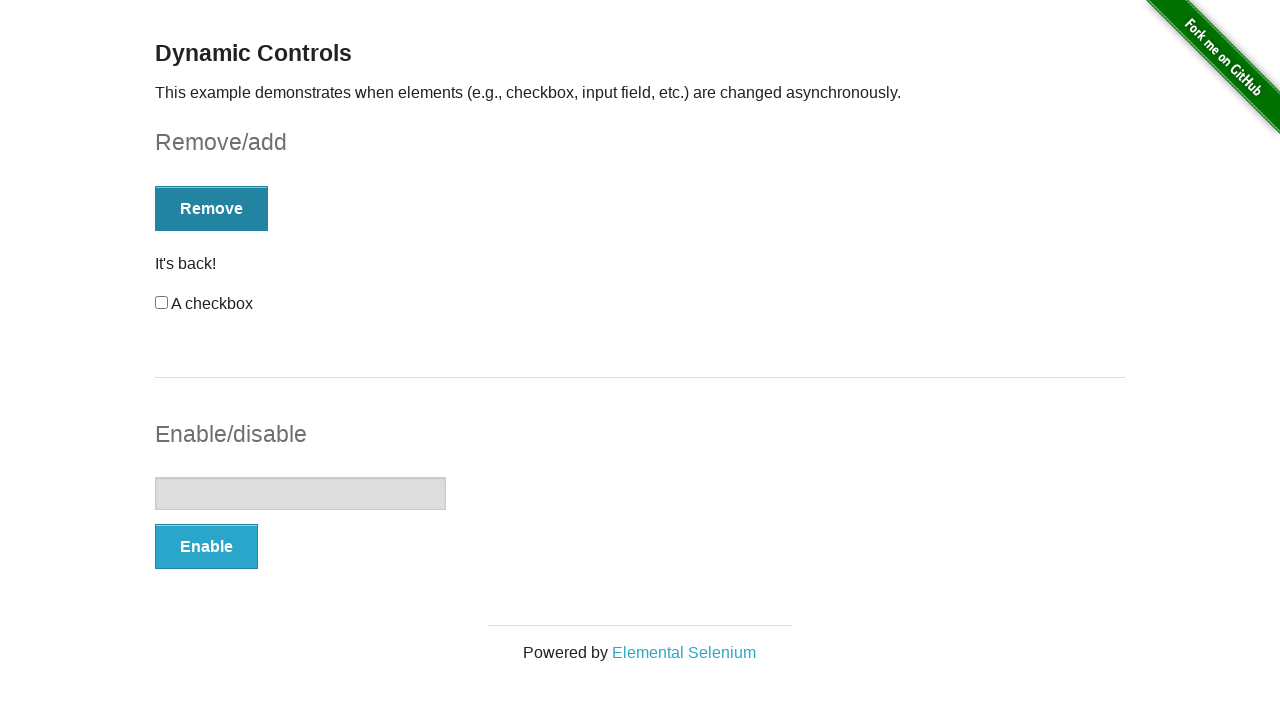

Verified message shows 'It's back!'
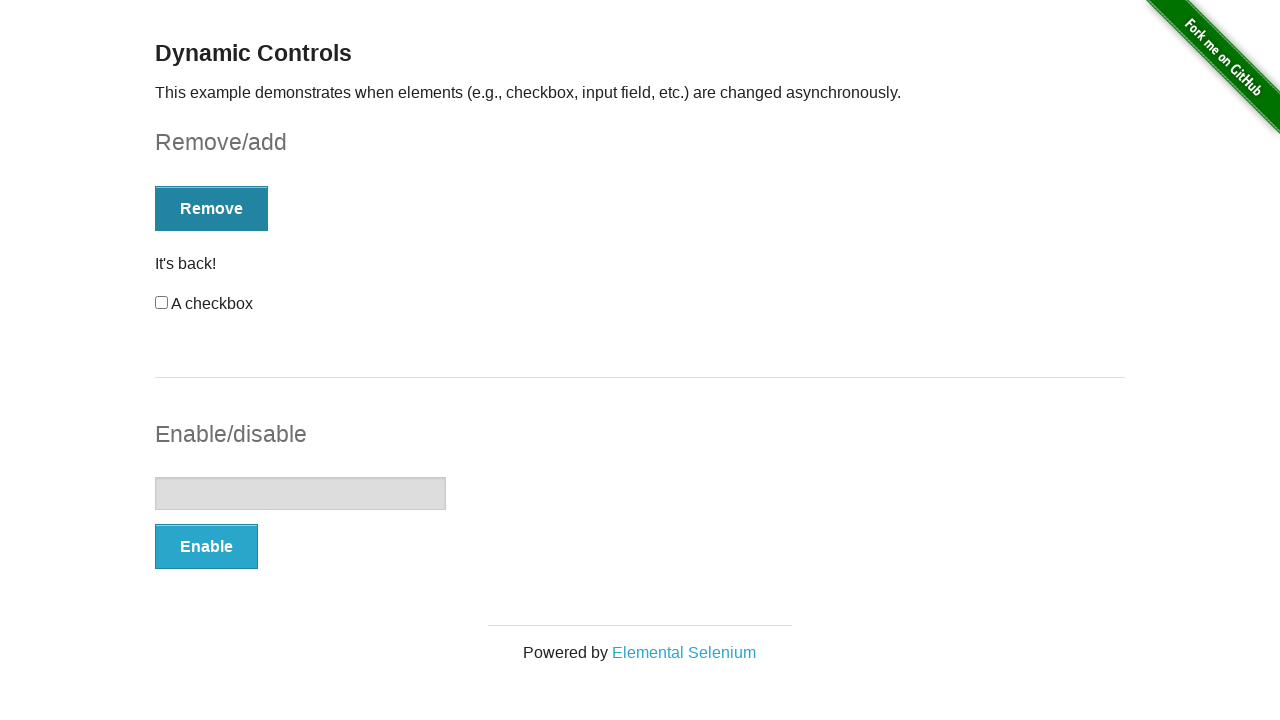

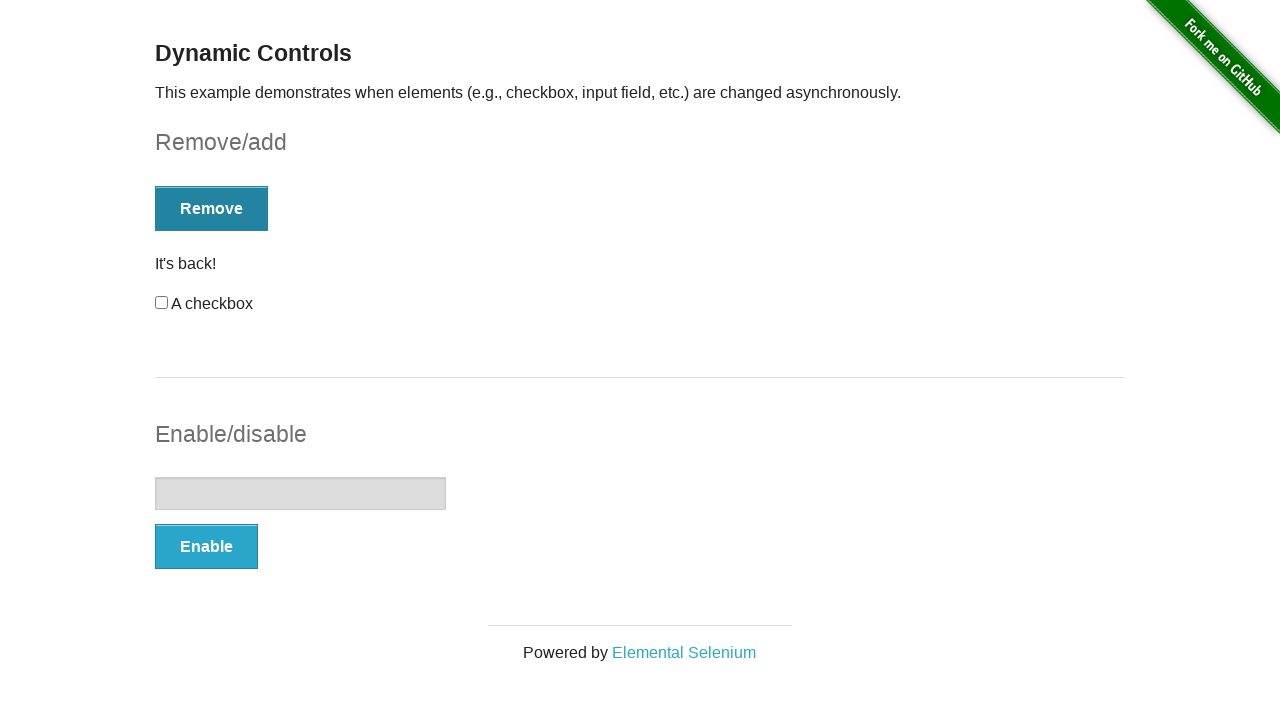